Tests browser navigation by visiting multiple URLs and using back/forward navigation controls

Starting URL: https://testek.vn/lab/auto/web-elements/

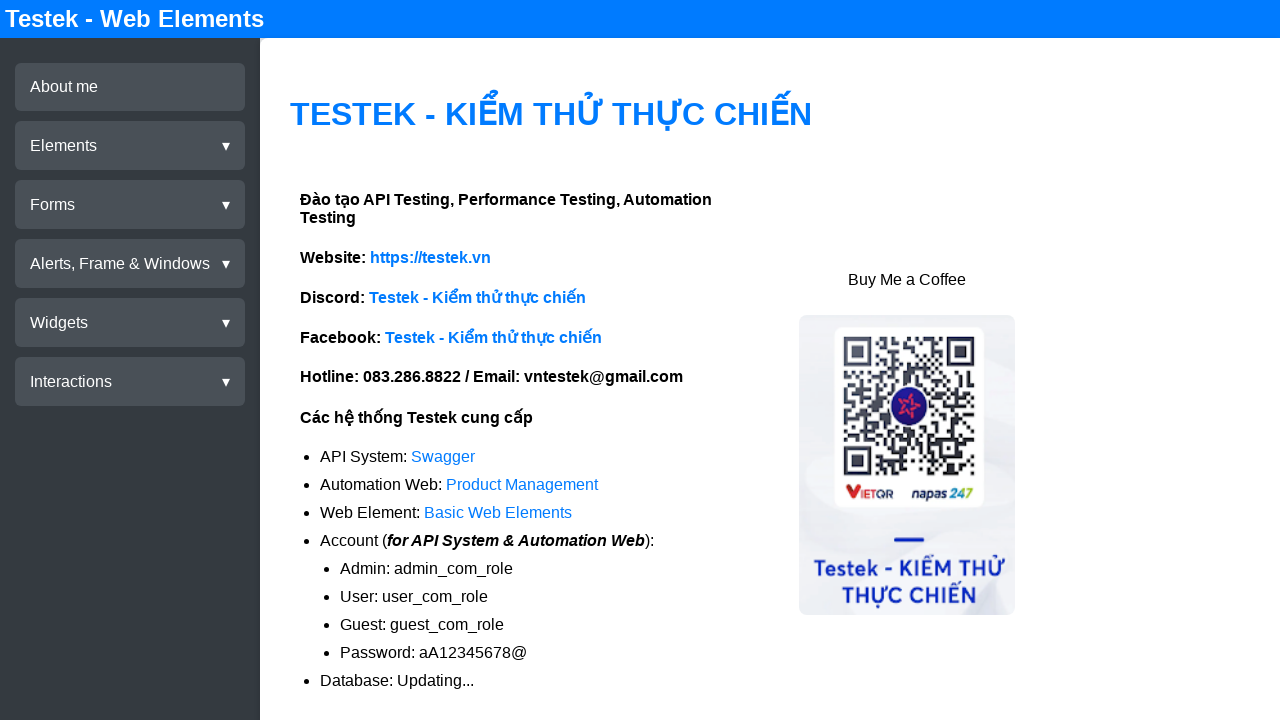

Navigated to https://selenium.dev
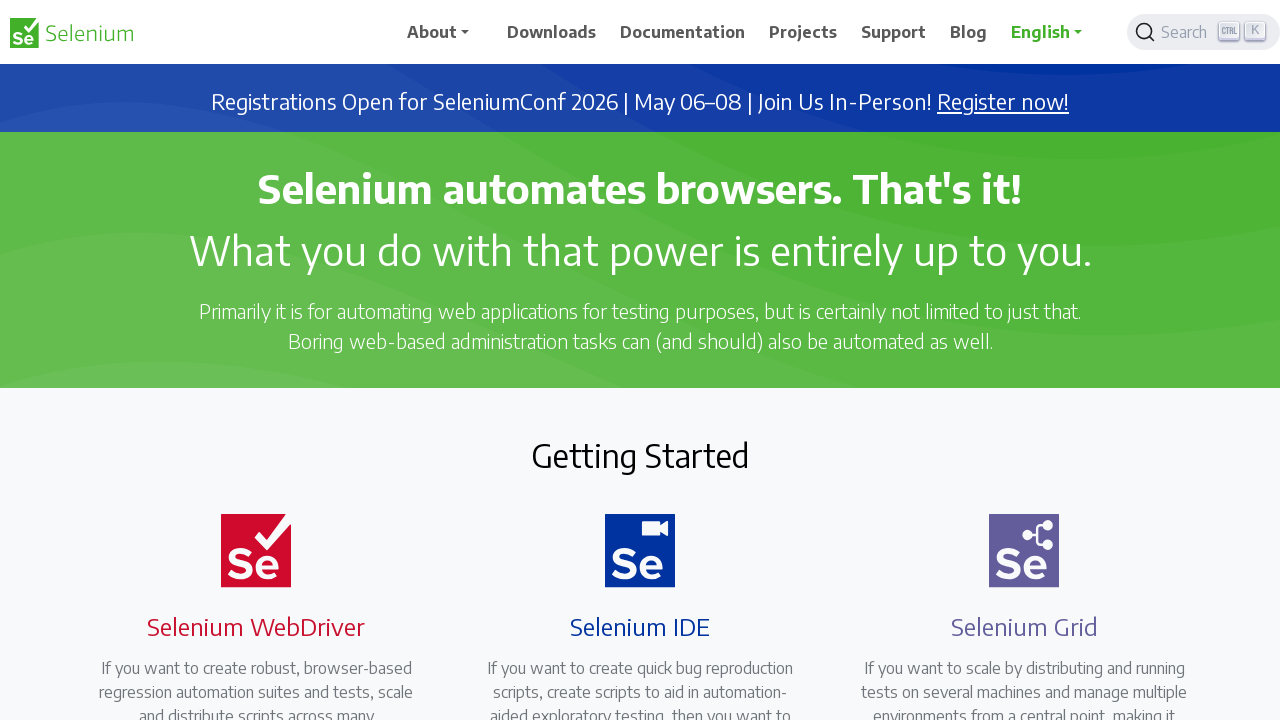

Navigated to https://testek.vn/lab/auto/web-elements/
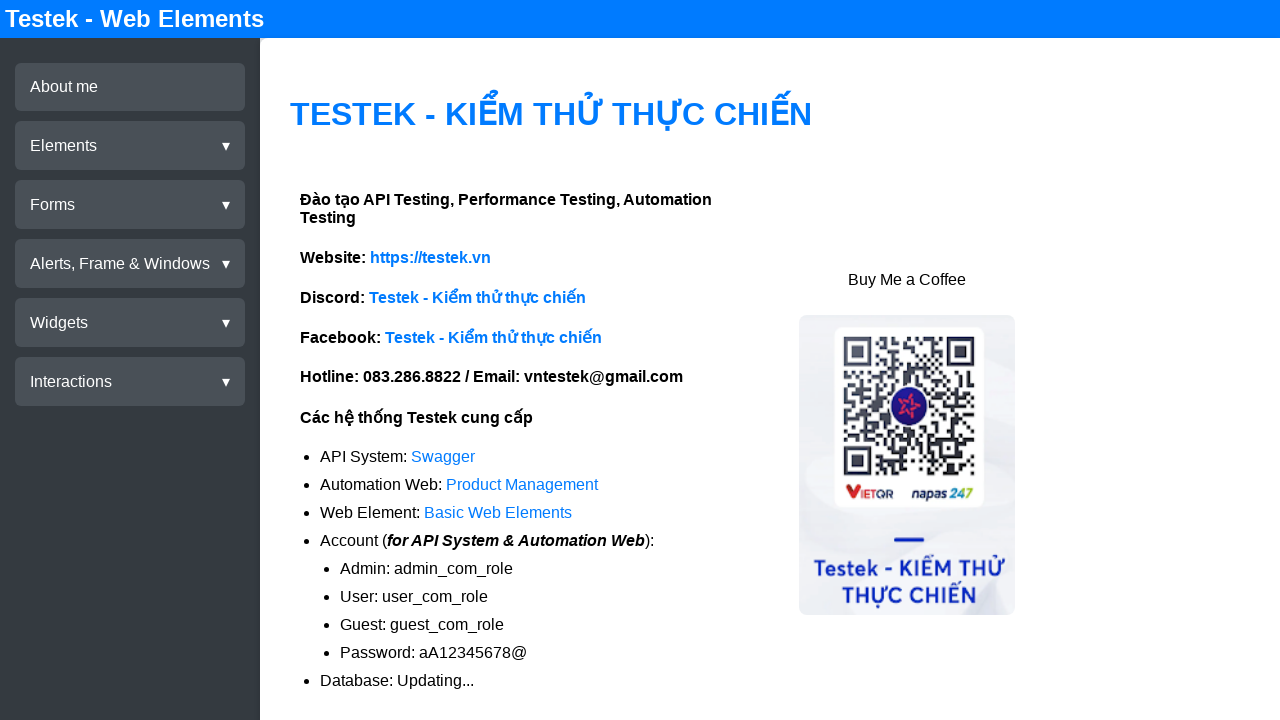

Clicked browser back button to return to https://selenium.dev
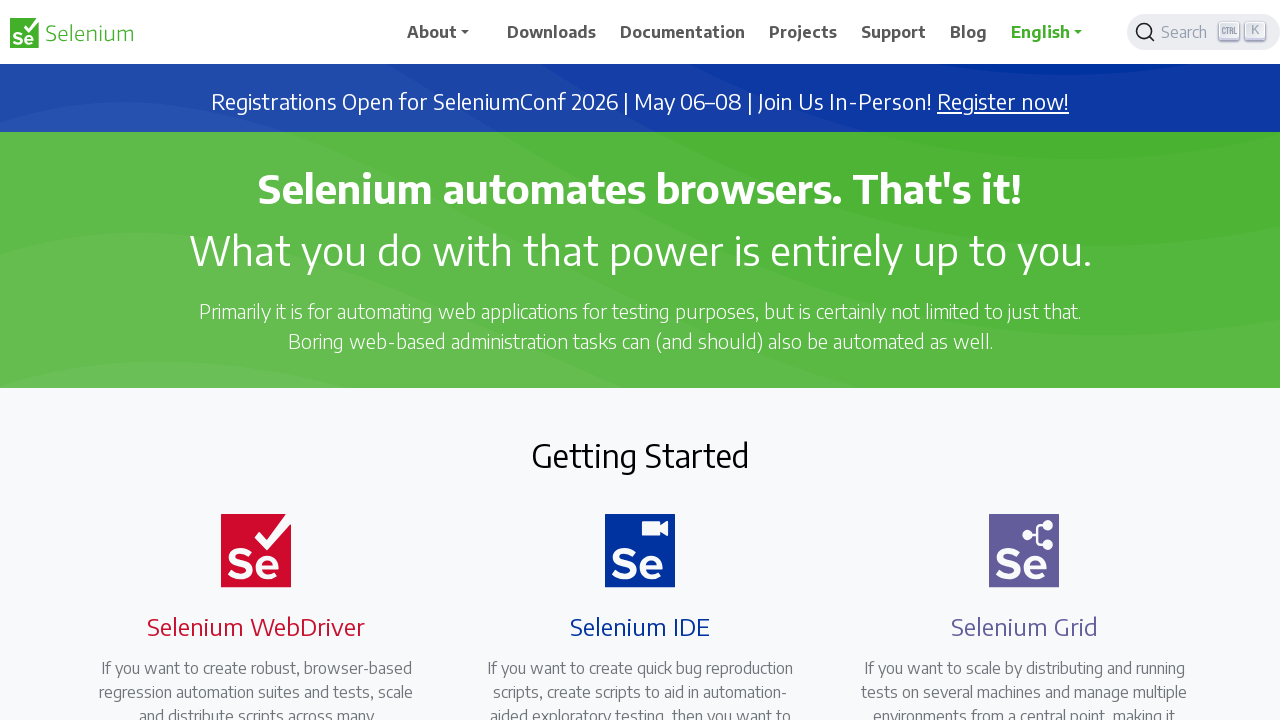

Clicked browser forward button to return to https://testek.vn/lab/auto/web-elements/
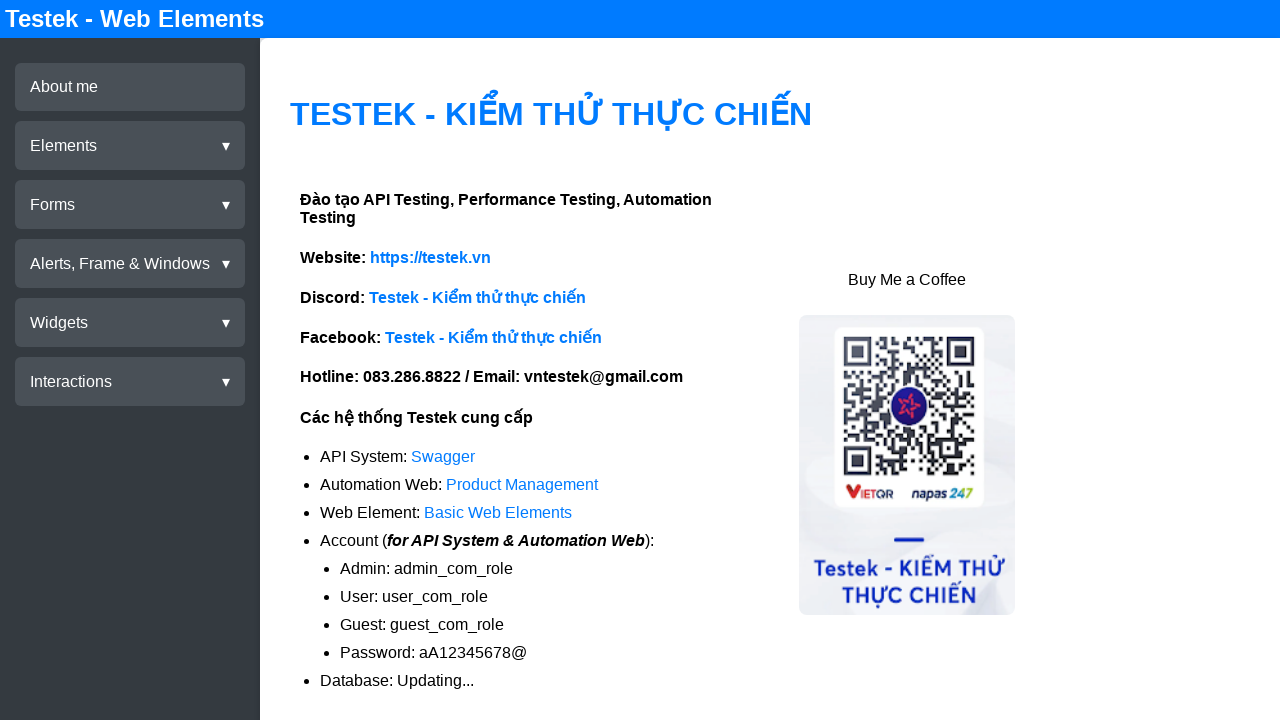

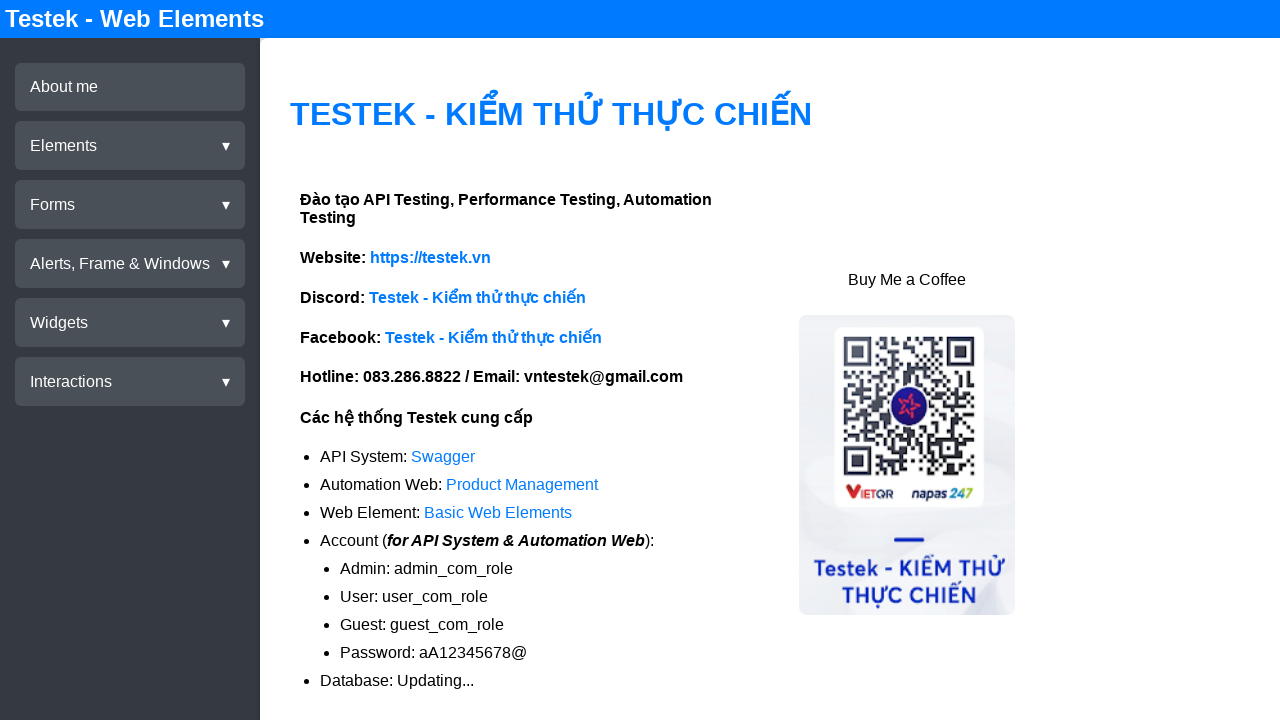